Navigates to the LMS site, clicks on "My Account" link, and verifies the page title

Starting URL: https://alchemy.hguy.co/lms

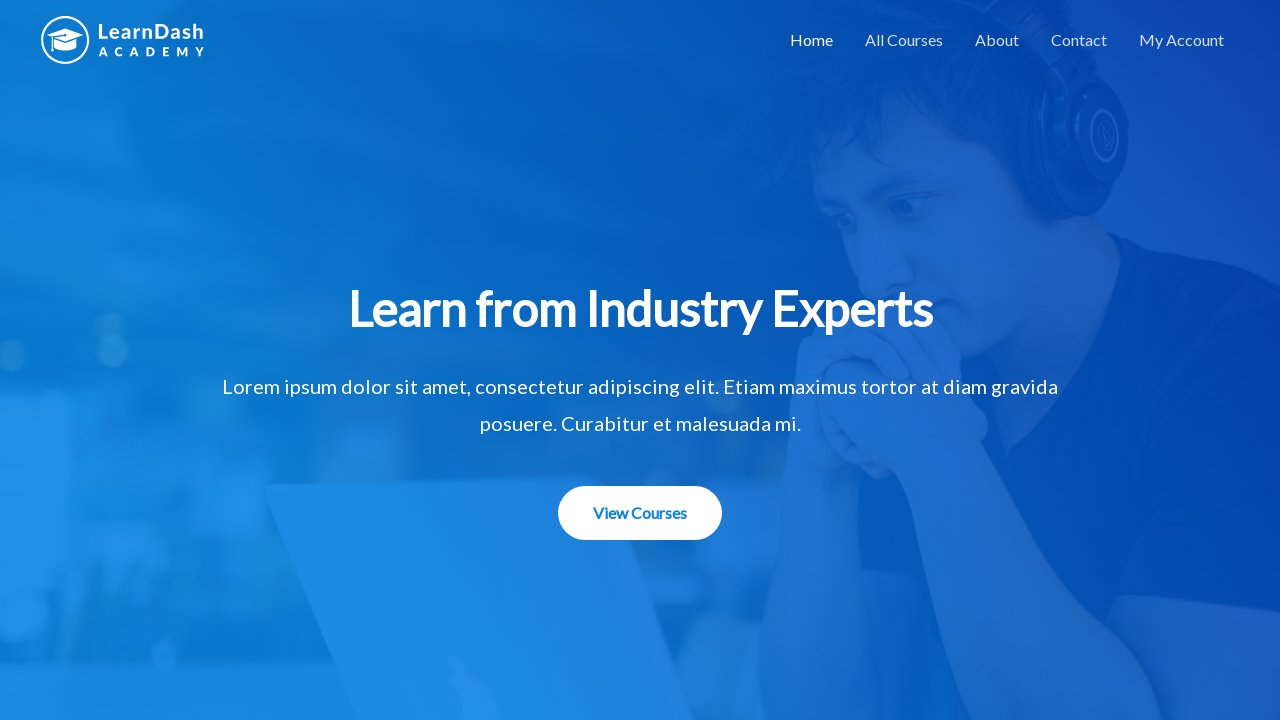

Navigated to LMS site at https://alchemy.hguy.co/lms
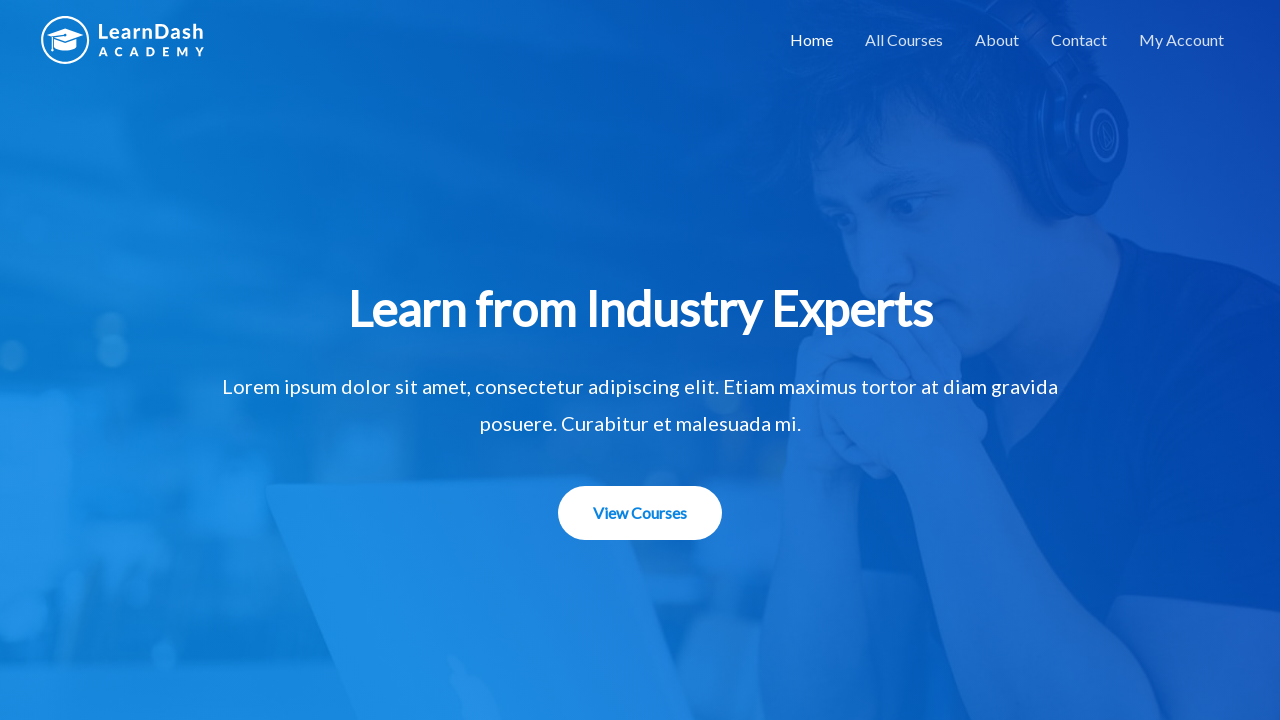

Clicked on 'My Account' link at (1182, 40) on a:has-text('My Account')
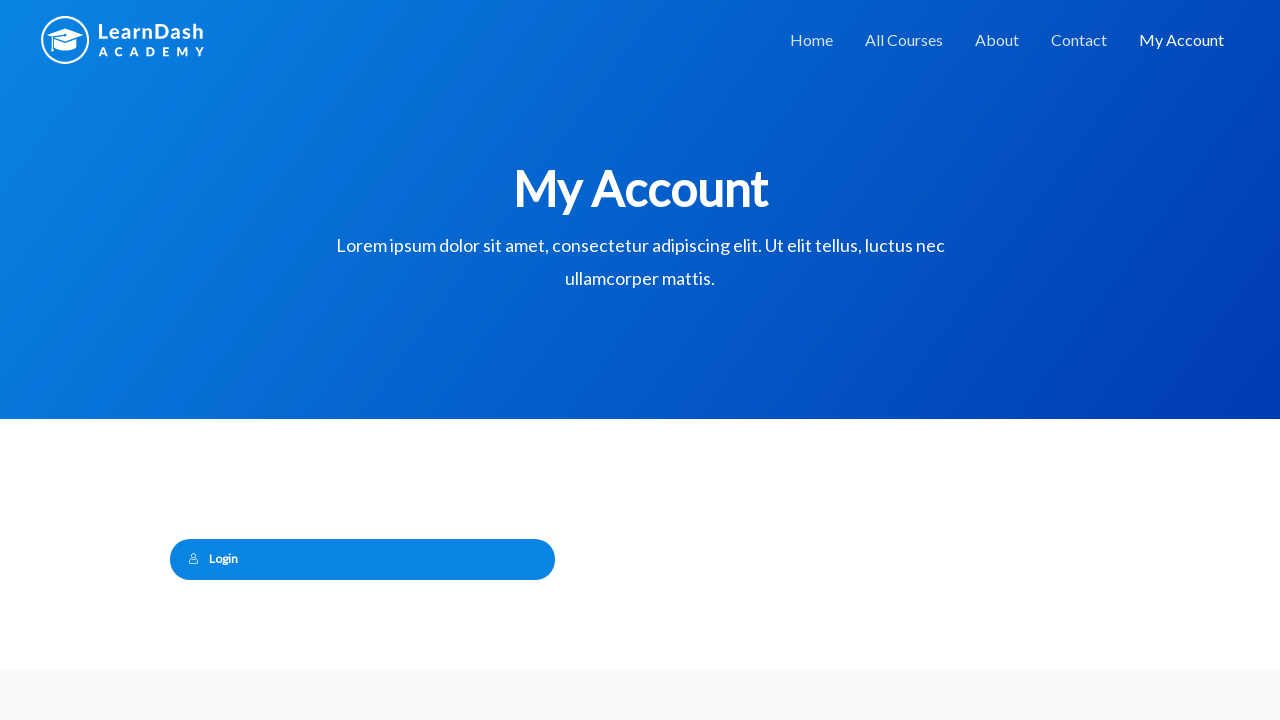

Page load completed and network idle
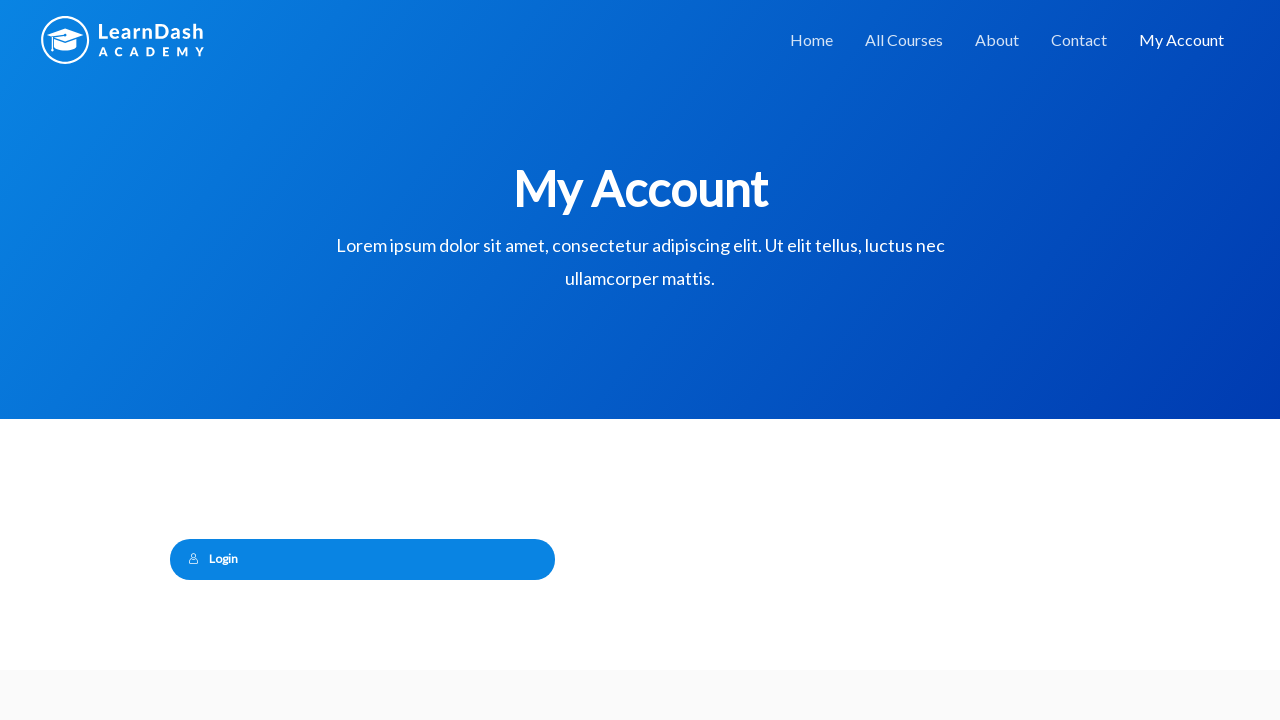

Verified page title is 'My Account – Alchemy LMS'
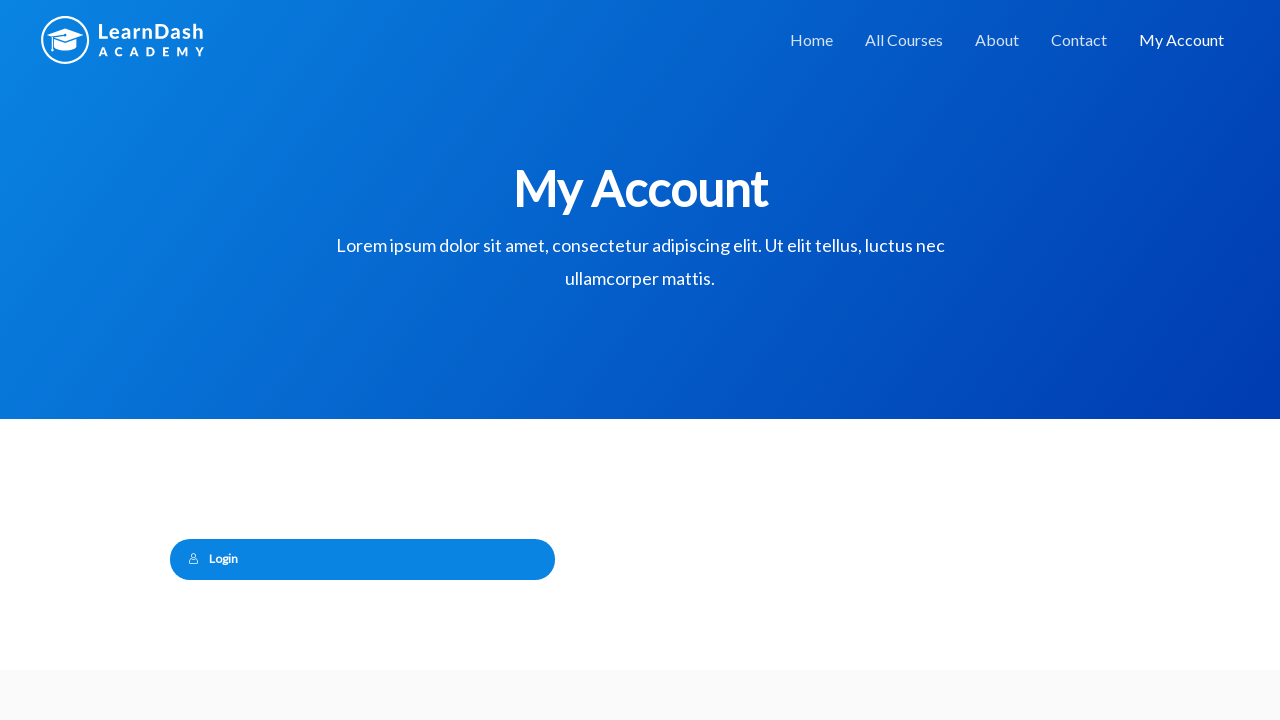

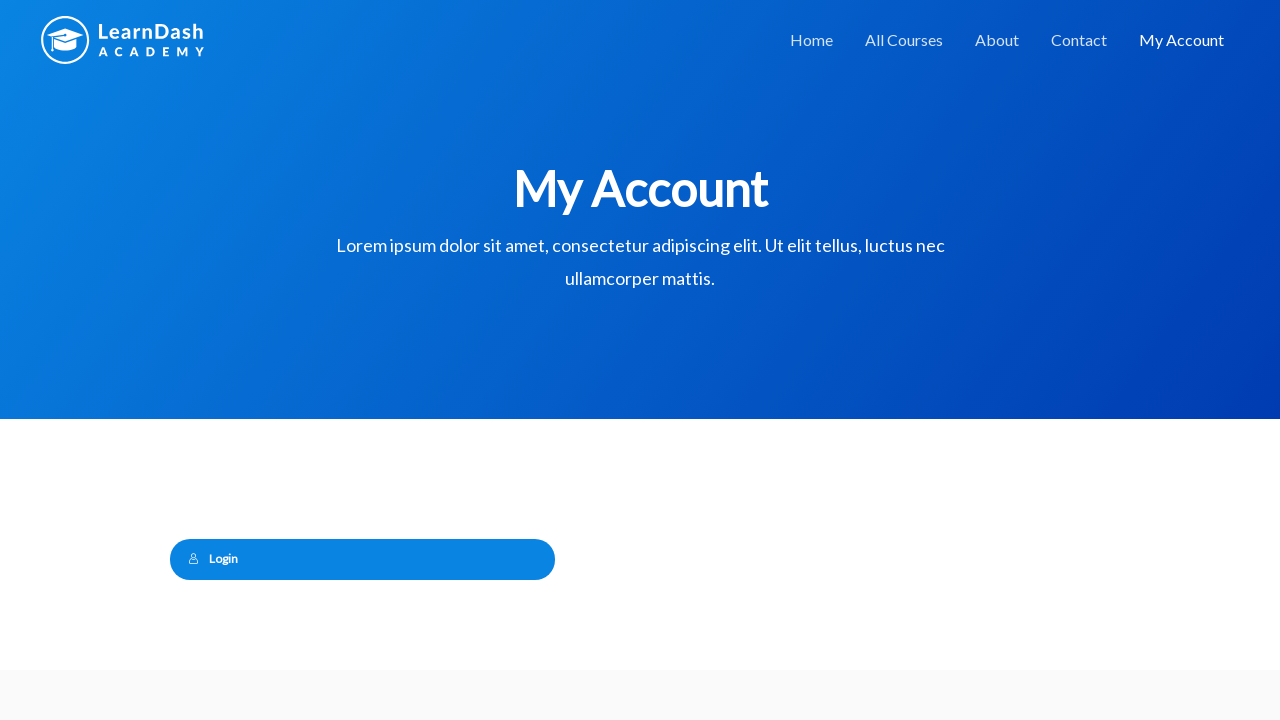